Navigates to Guru99 website and clicks on a Testing-related element on the homepage

Starting URL: https://www.guru99.com/

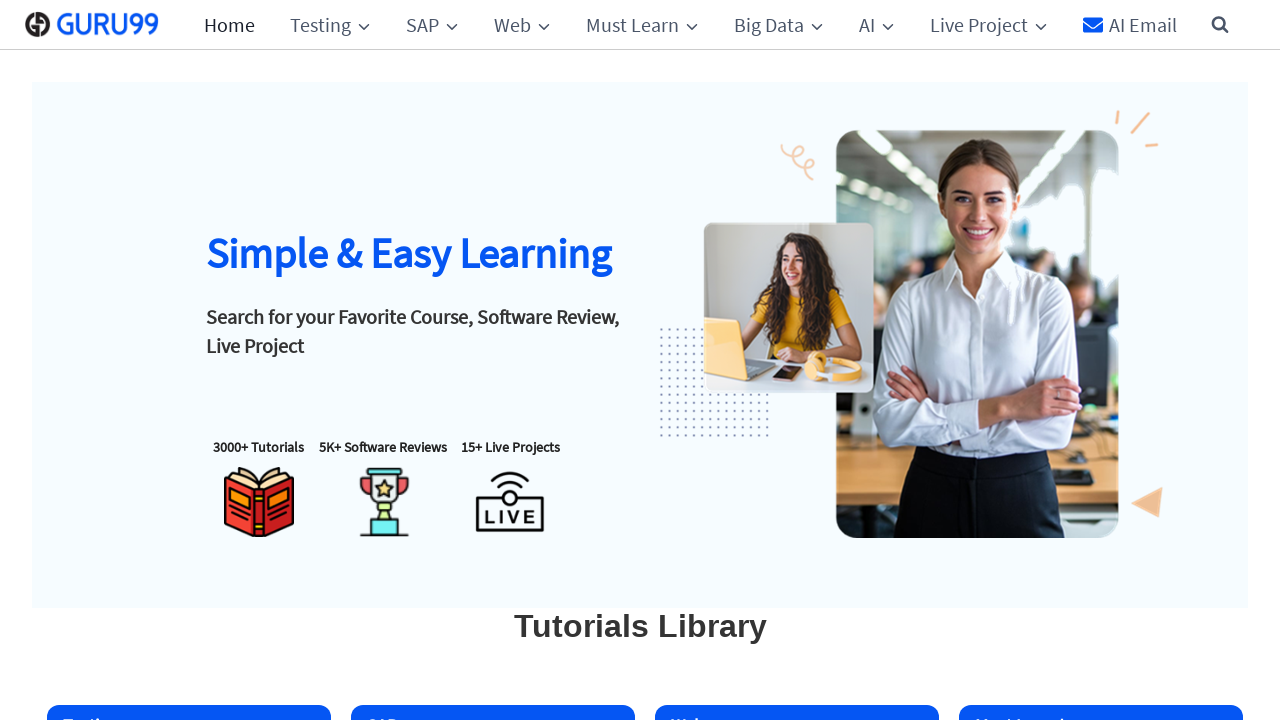

Navigated to Guru99 website homepage
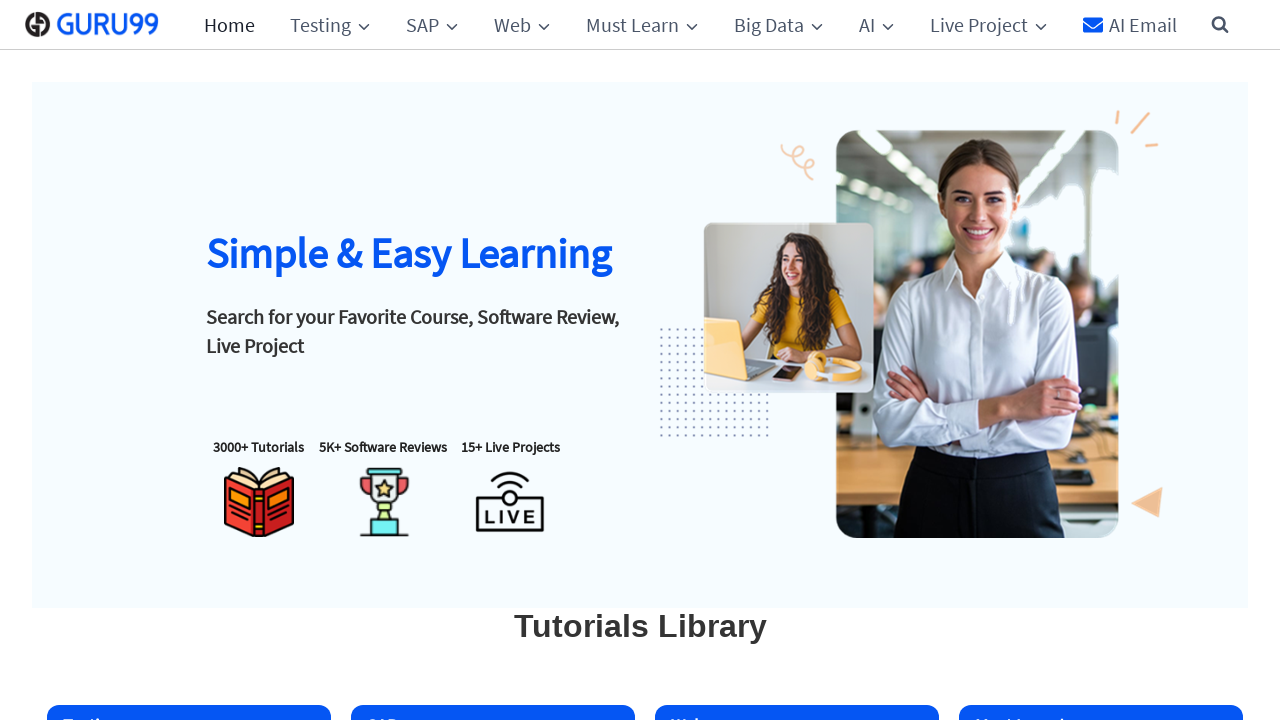

Clicked on Testing-related element on the homepage at (330, 24) on text=Testing
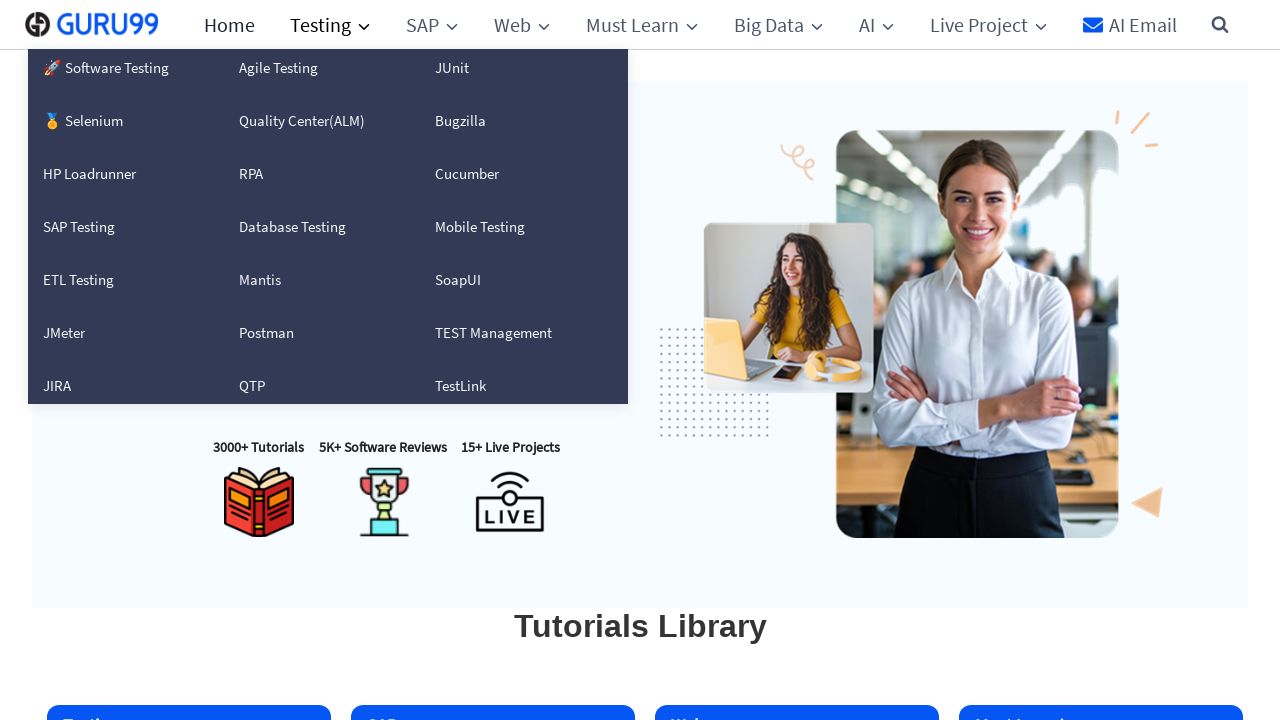

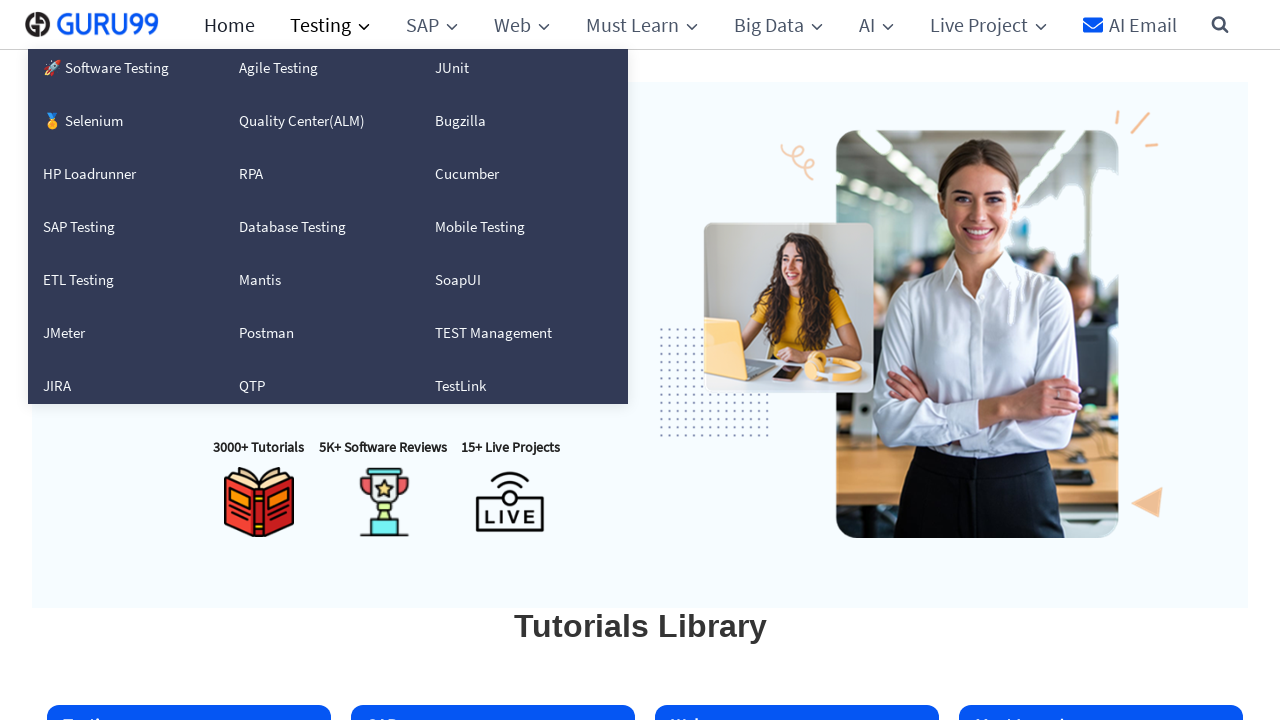